Tests JavaScript alert handling by clicking the first alert button, accepting the alert, and verifying the result message displays "You successfully clicked an alert"

Starting URL: https://the-internet.herokuapp.com/javascript_alerts

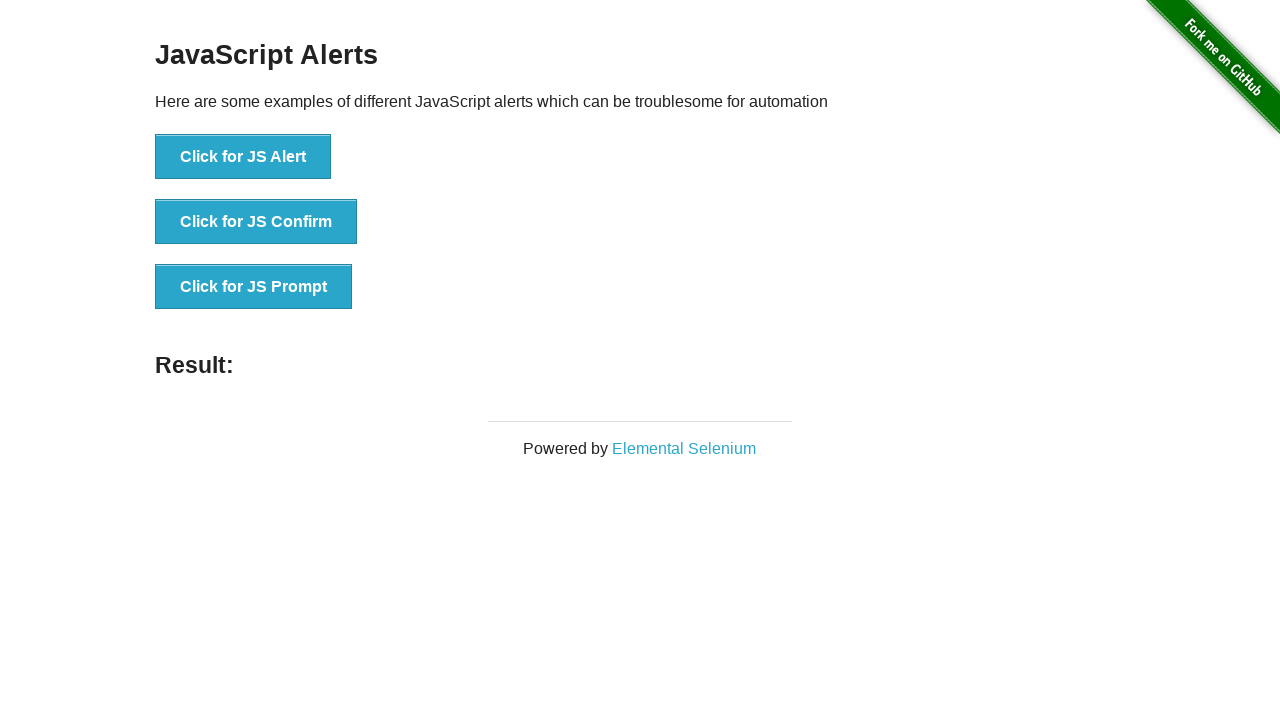

Clicked the 'Click for JS Alert' button to trigger JavaScript alert at (243, 157) on xpath=//*[text()='Click for JS Alert']
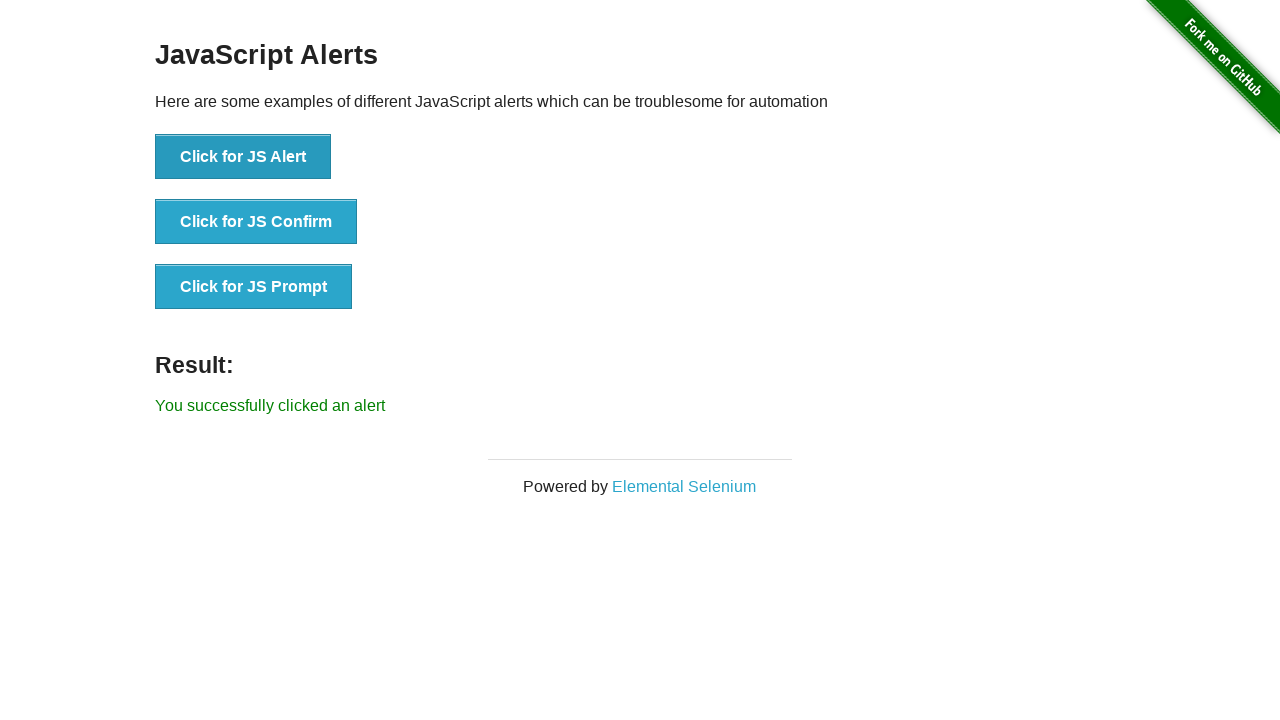

Set up dialog handler to accept alerts
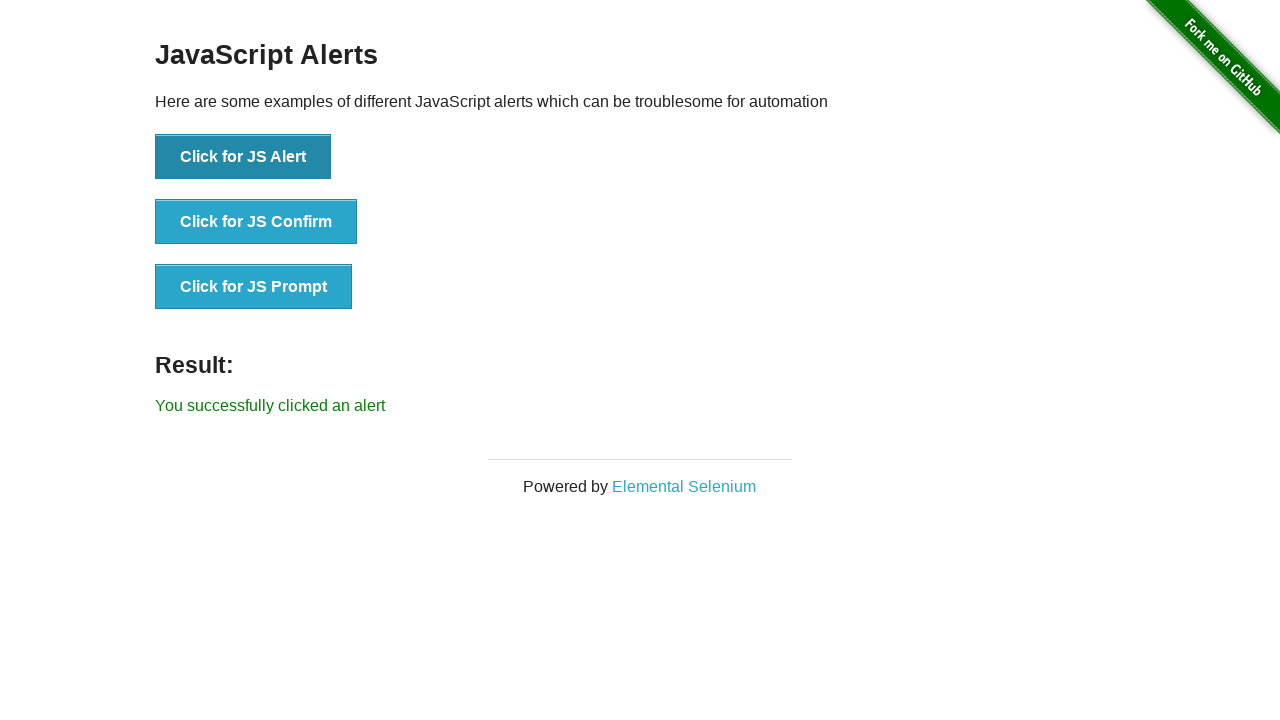

Clicked the 'Click for JS Alert' button and accepted the alert dialog at (243, 157) on xpath=//*[text()='Click for JS Alert']
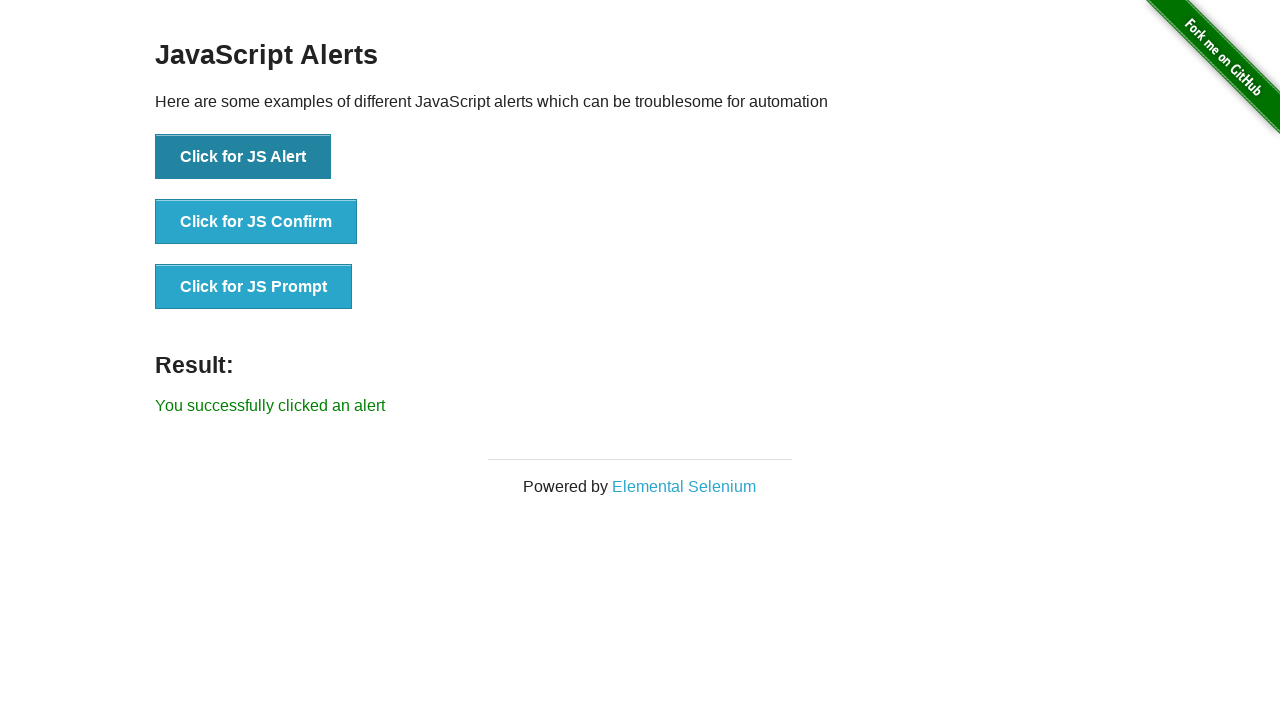

Waited for result message element to load
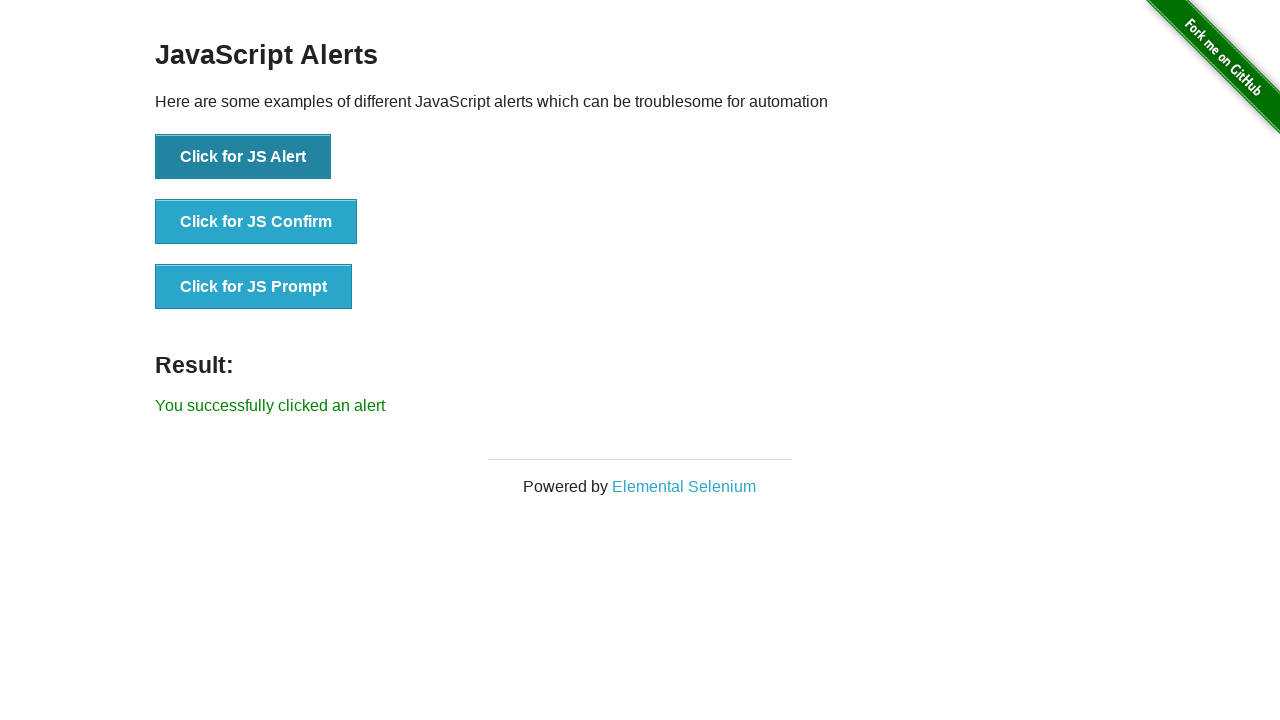

Retrieved result text: 'You successfully clicked an alert'
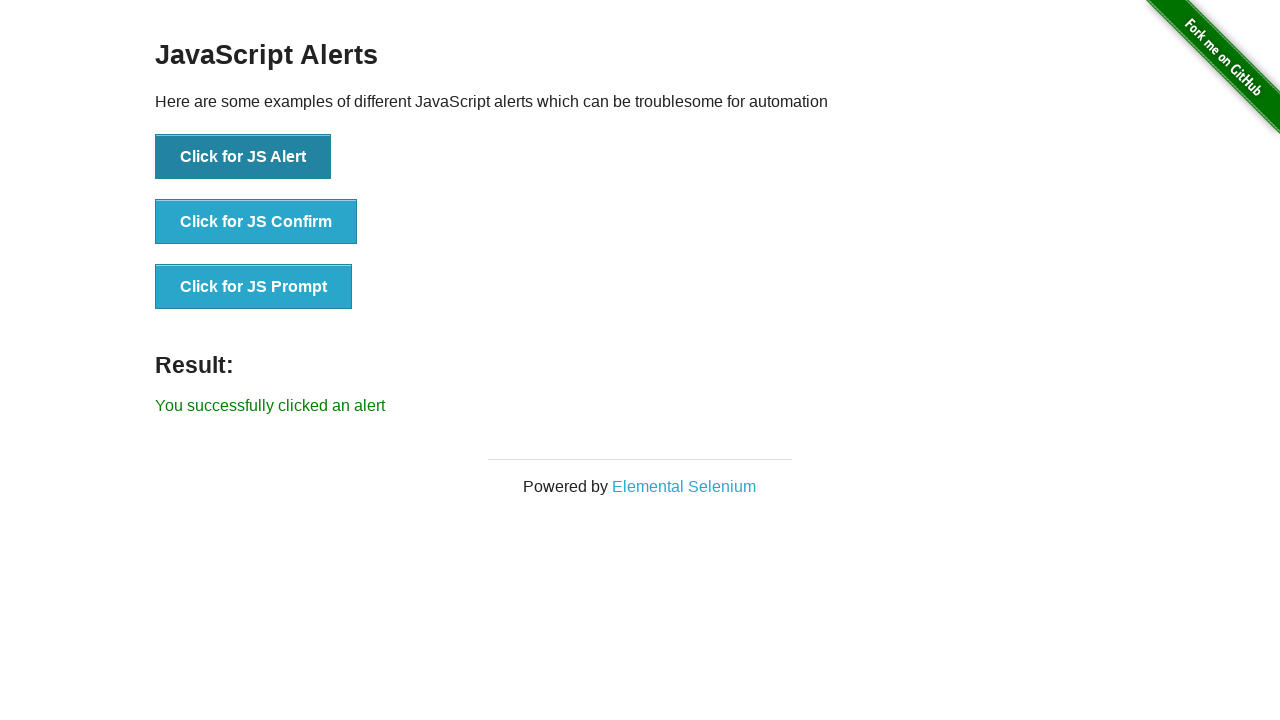

Verified result message displays 'You successfully clicked an alert'
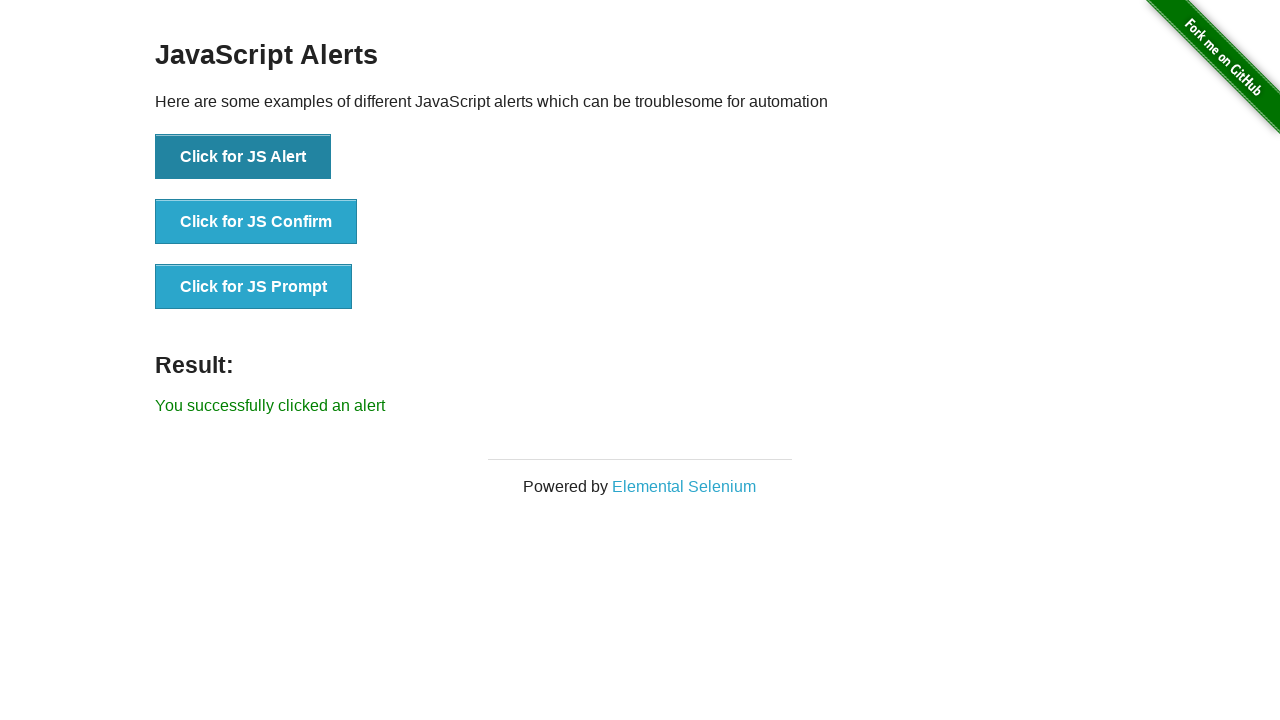

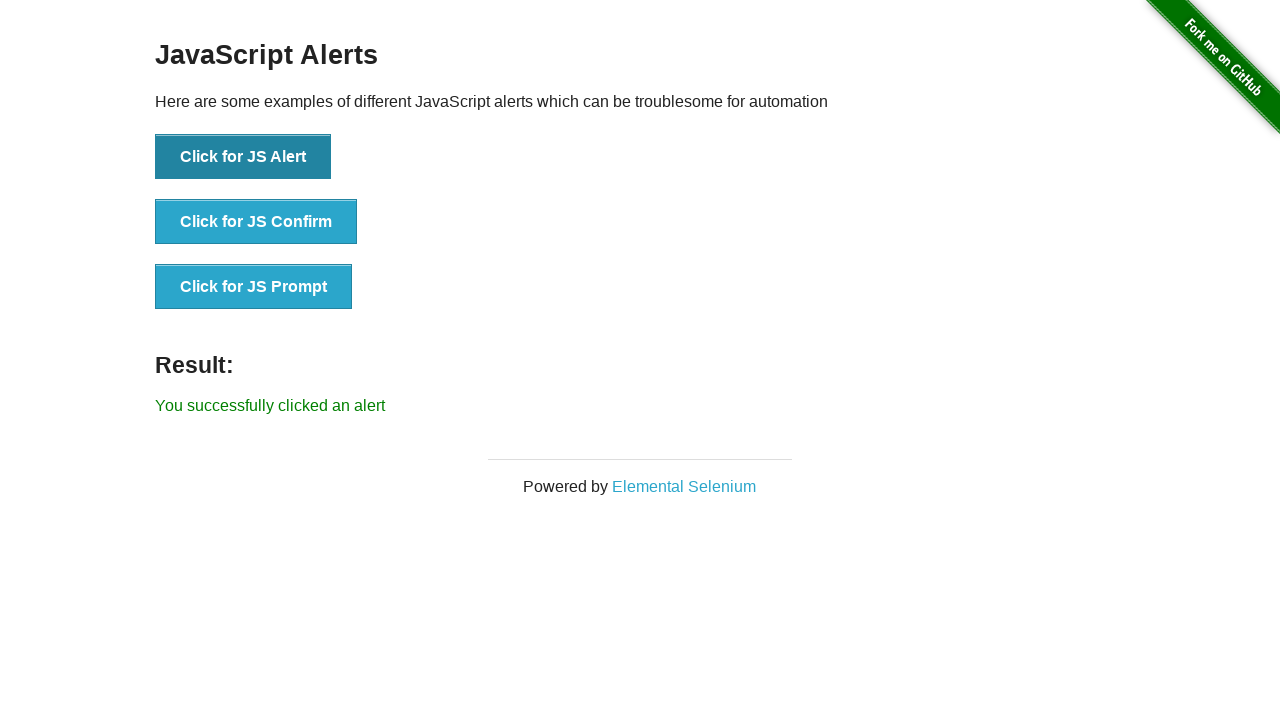